Tests JavaScript alert handling by clicking buttons that trigger different alert types, accepting a simple alert, and entering text into a prompt alert before accepting it.

Starting URL: https://demoqa.com/alerts

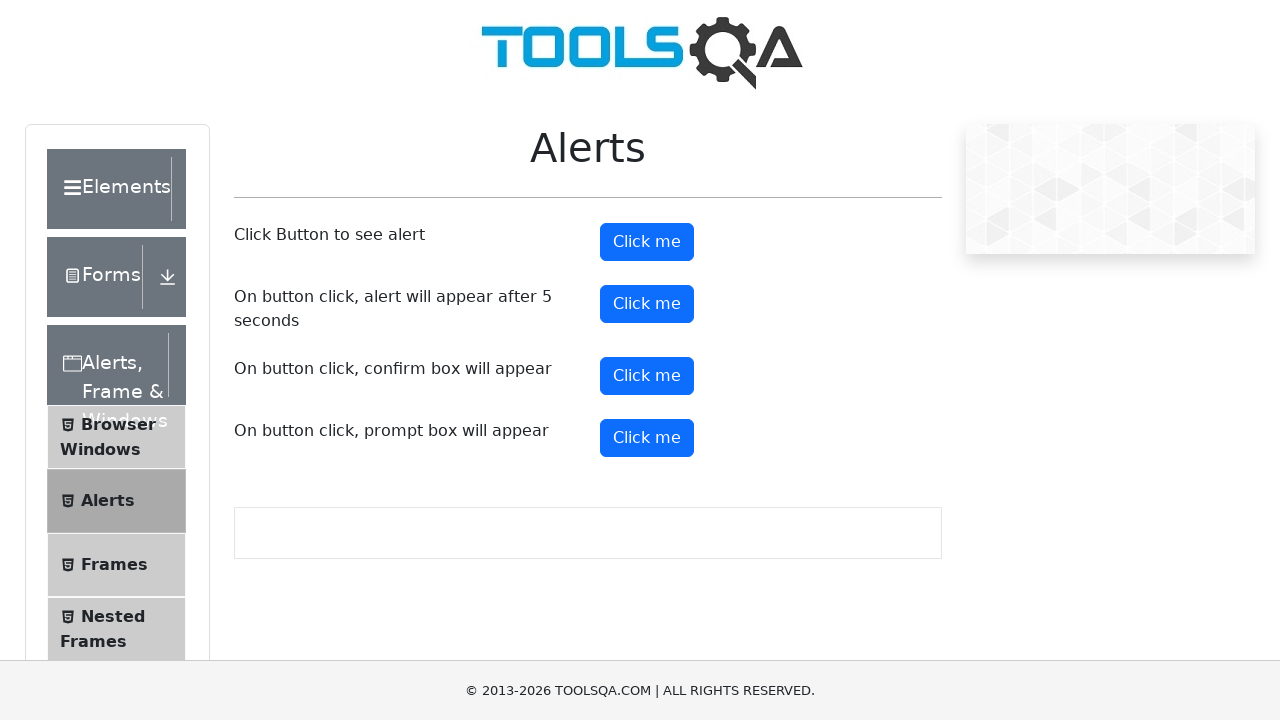

Clicked the alert button to trigger a simple alert at (647, 242) on button#alertButton
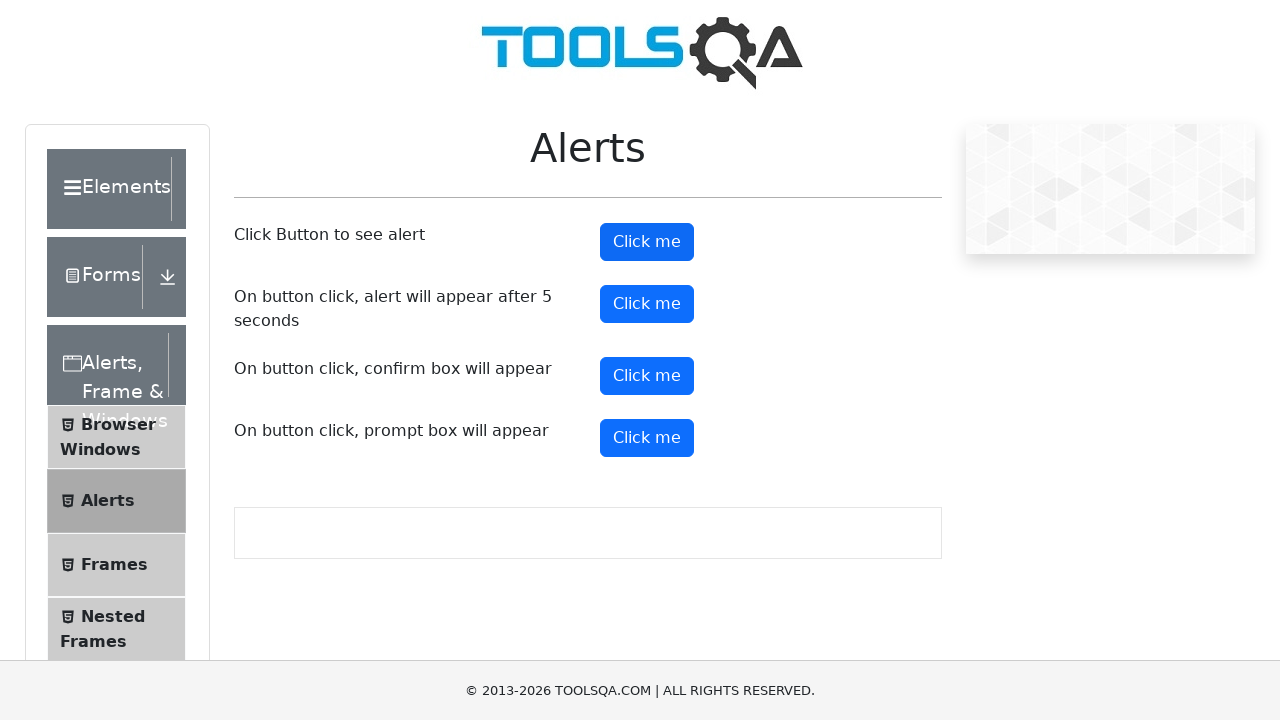

Set up dialog handler to accept simple alerts
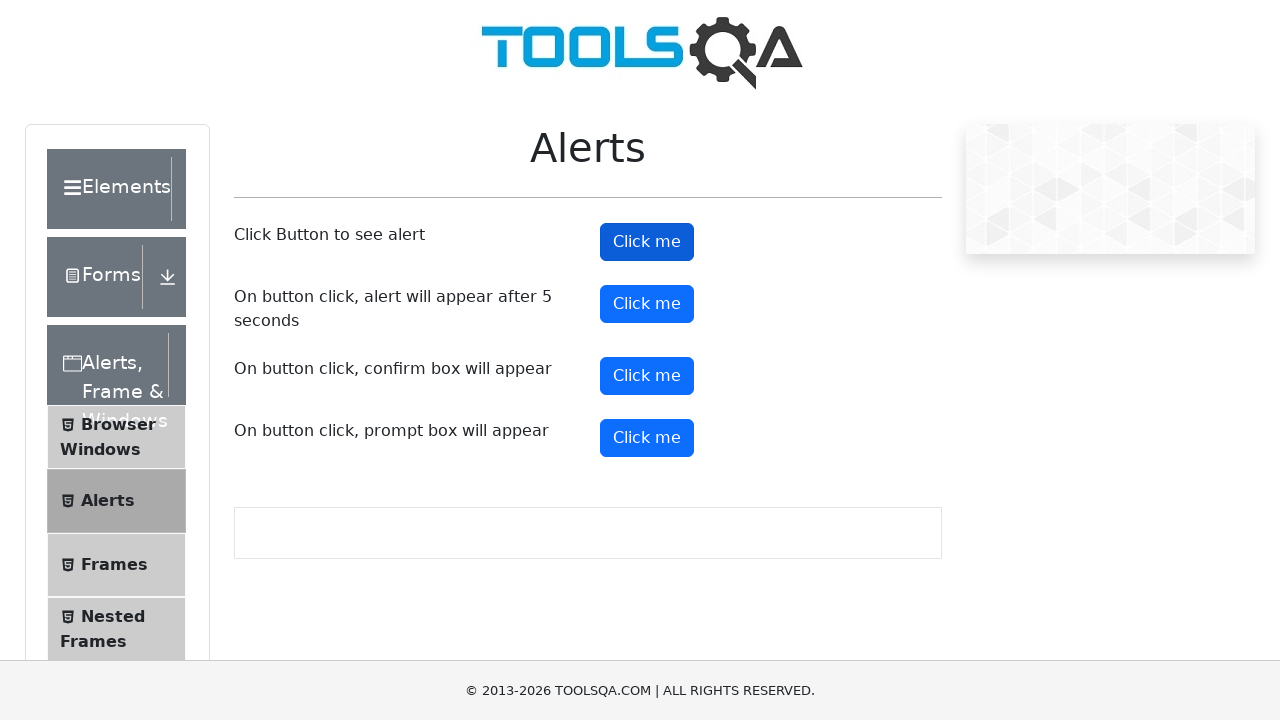

Waited 1 second for alert to be handled
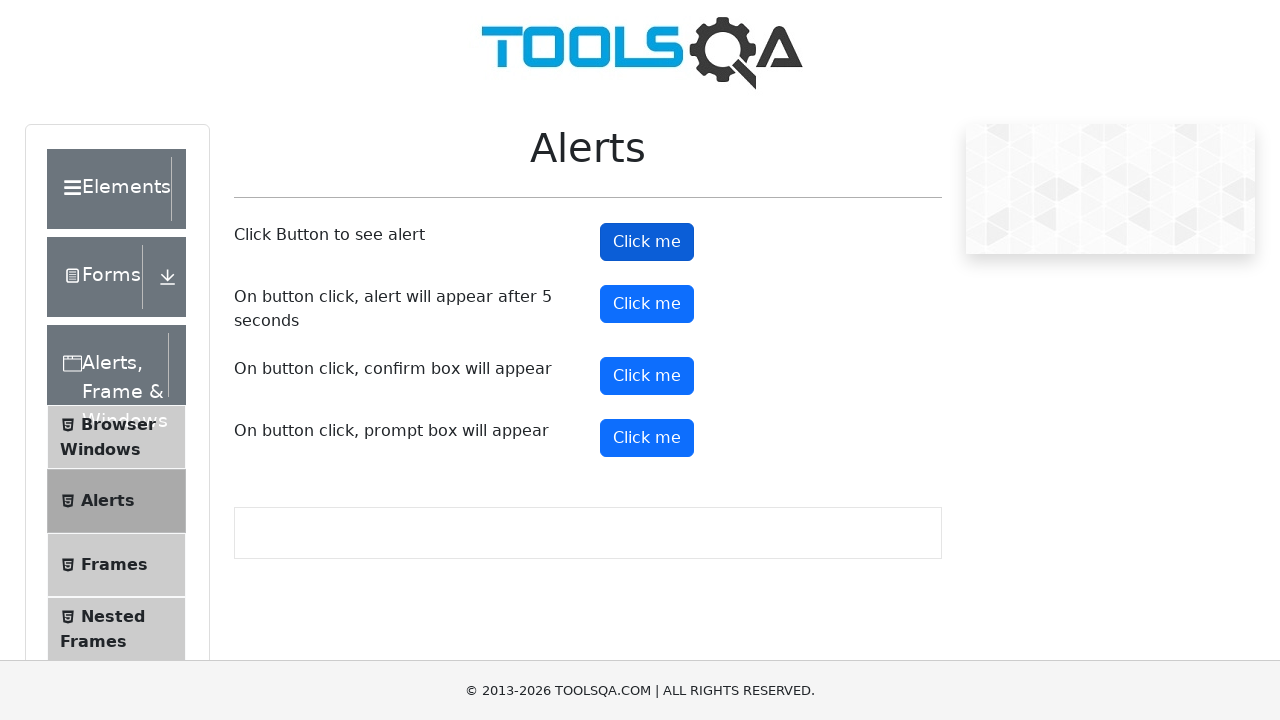

Set up dialog handler to accept prompts and enter 'abracadabra' text
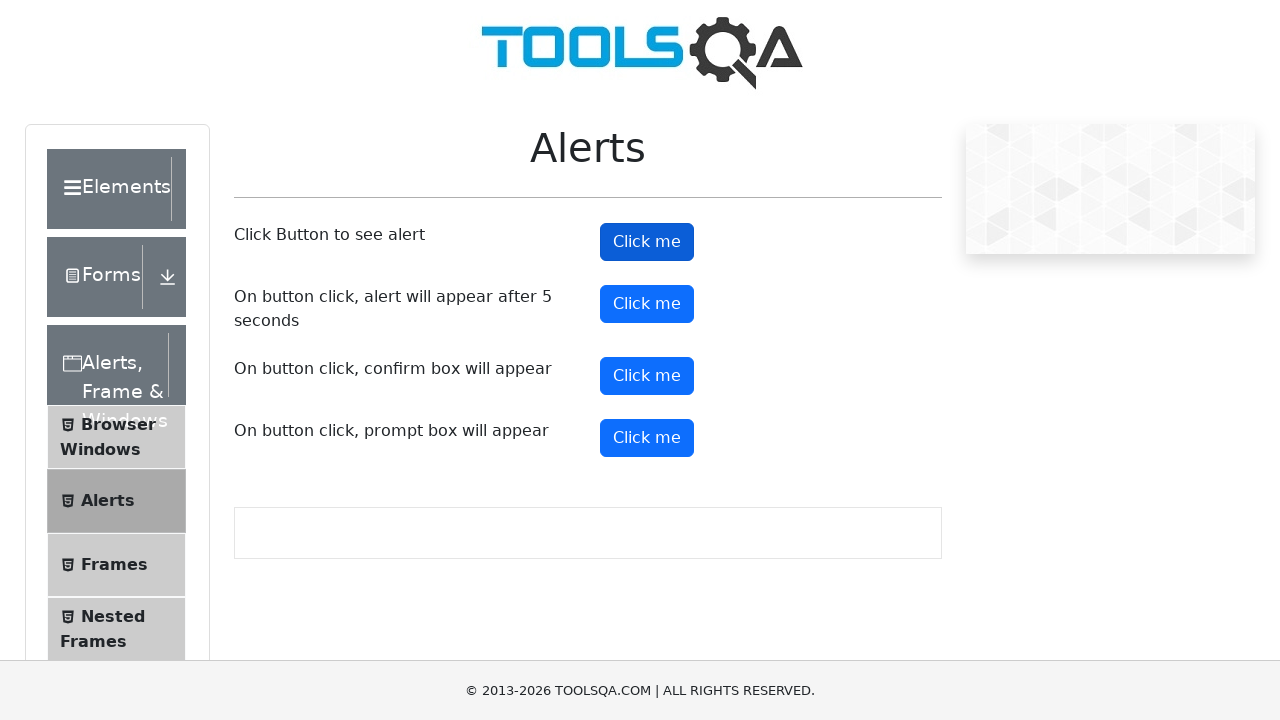

Clicked the prompt button to trigger a prompt alert at (647, 438) on button#promtButton
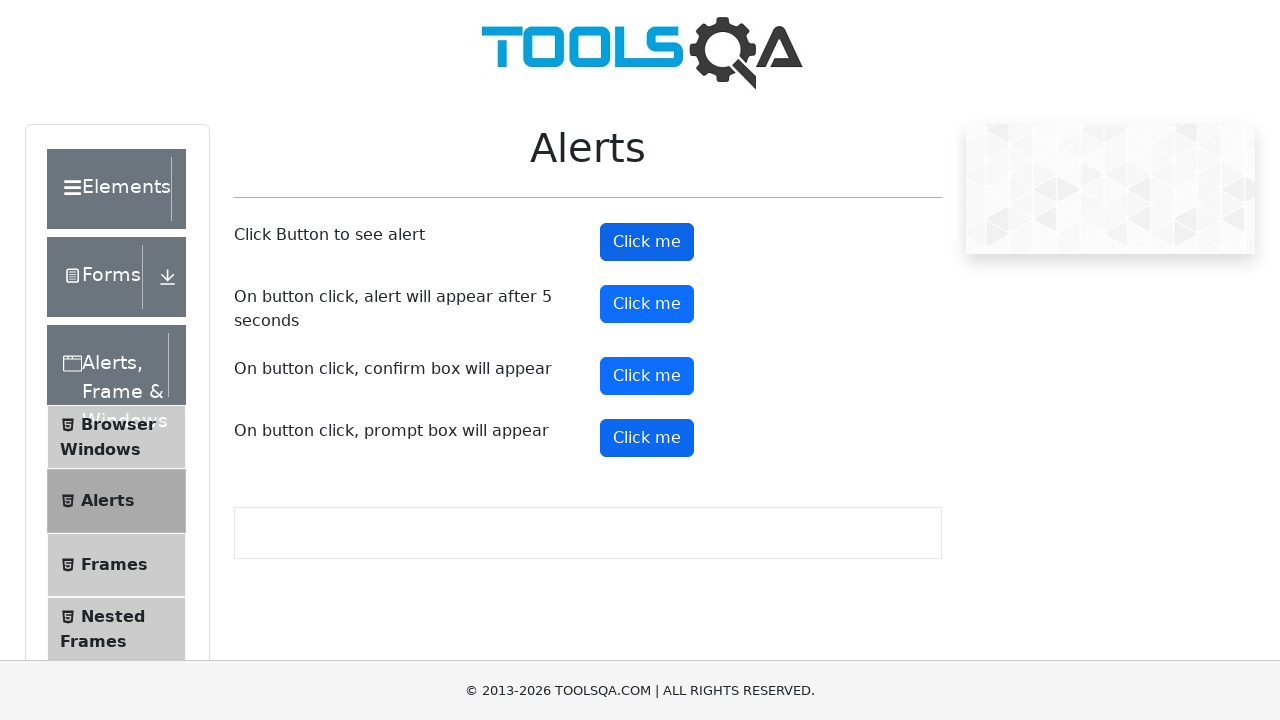

Waited 1 second for prompt alert to be handled
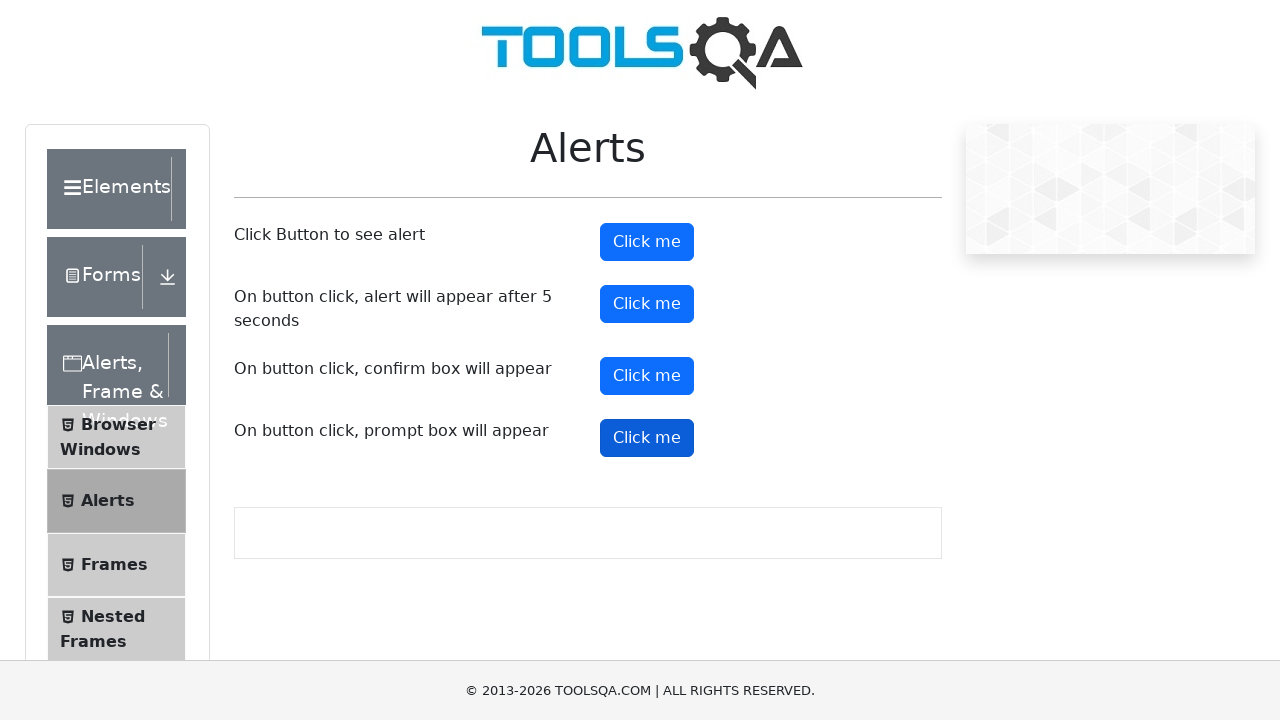

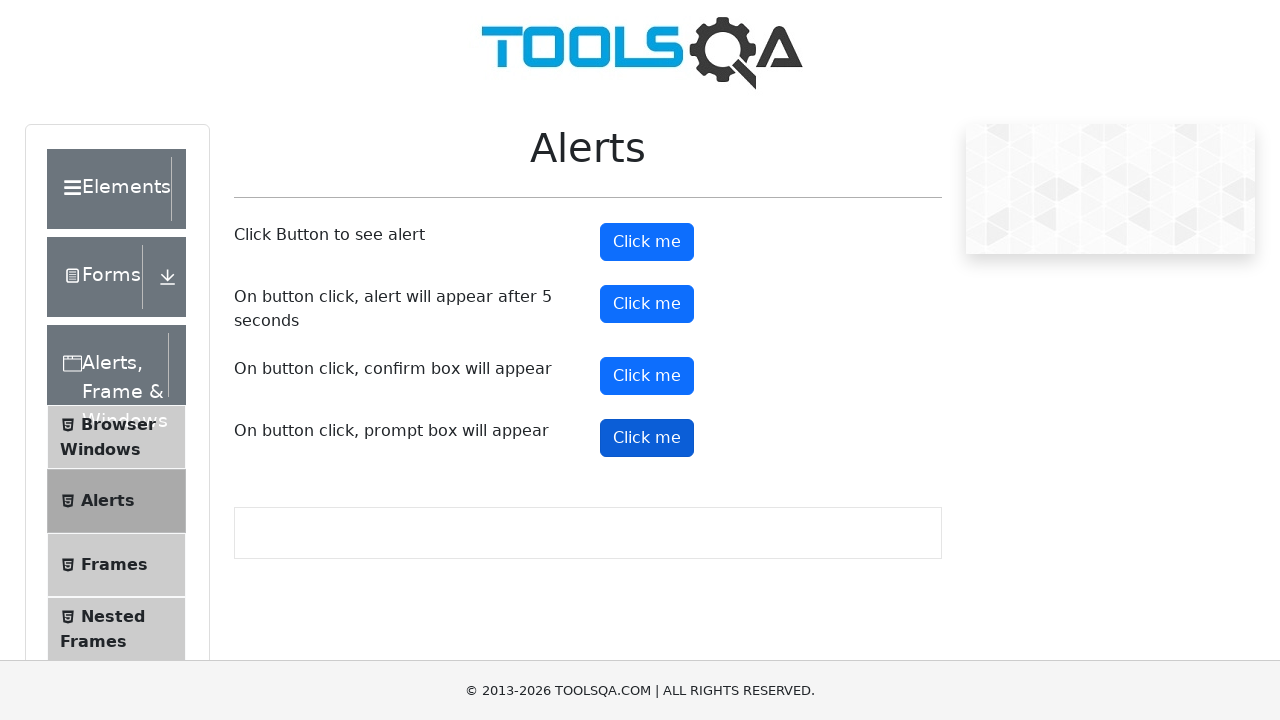